Tests dynamic loading where an element is added to the DOM after clicking Start button and verifies the "Hello World!" message

Starting URL: http://the-internet.herokuapp.com/dynamic_loading/2

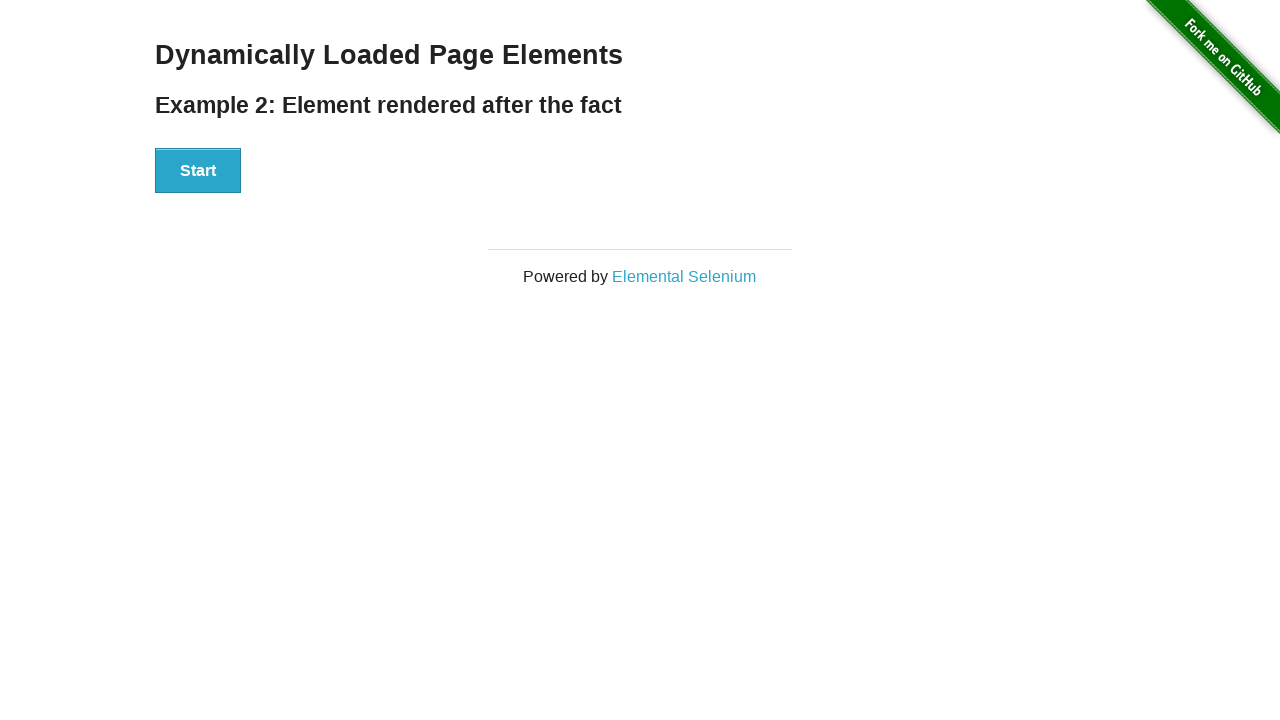

Clicked Start button to trigger dynamic element creation at (198, 171) on xpath=//div[@id='start']/button[.='Start']
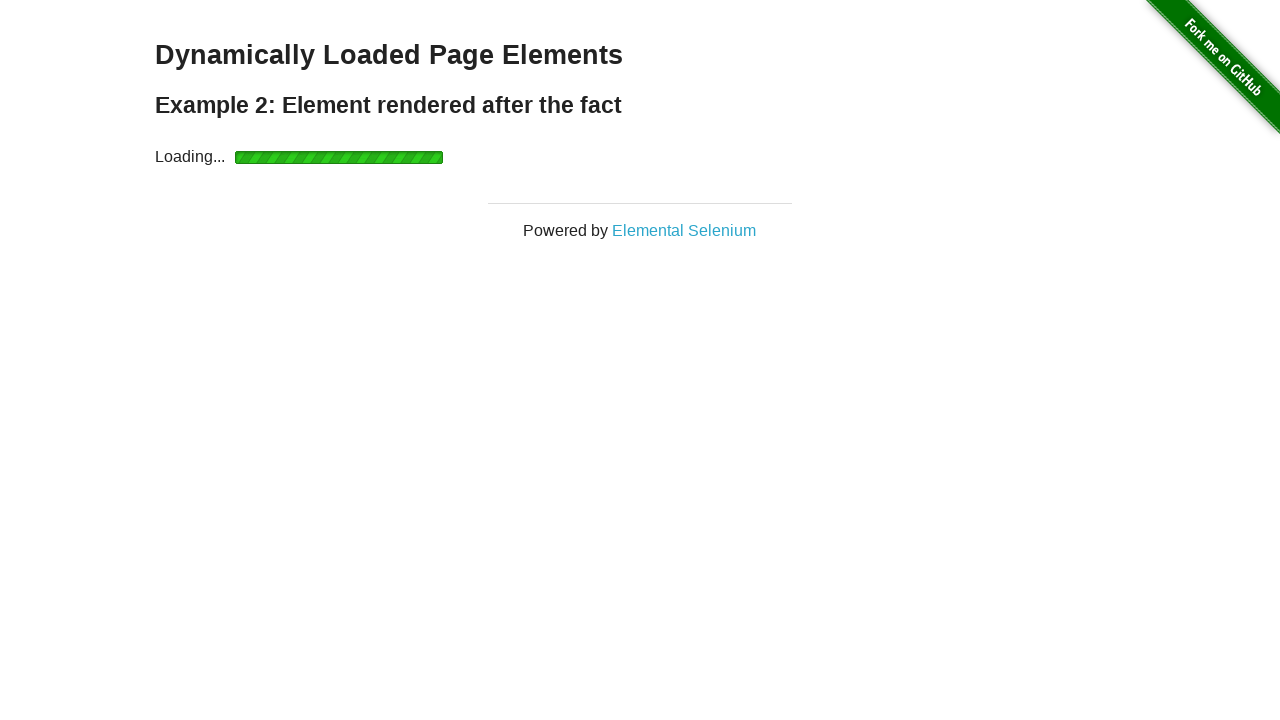

Waited for Hello World! element to be added to DOM and become visible
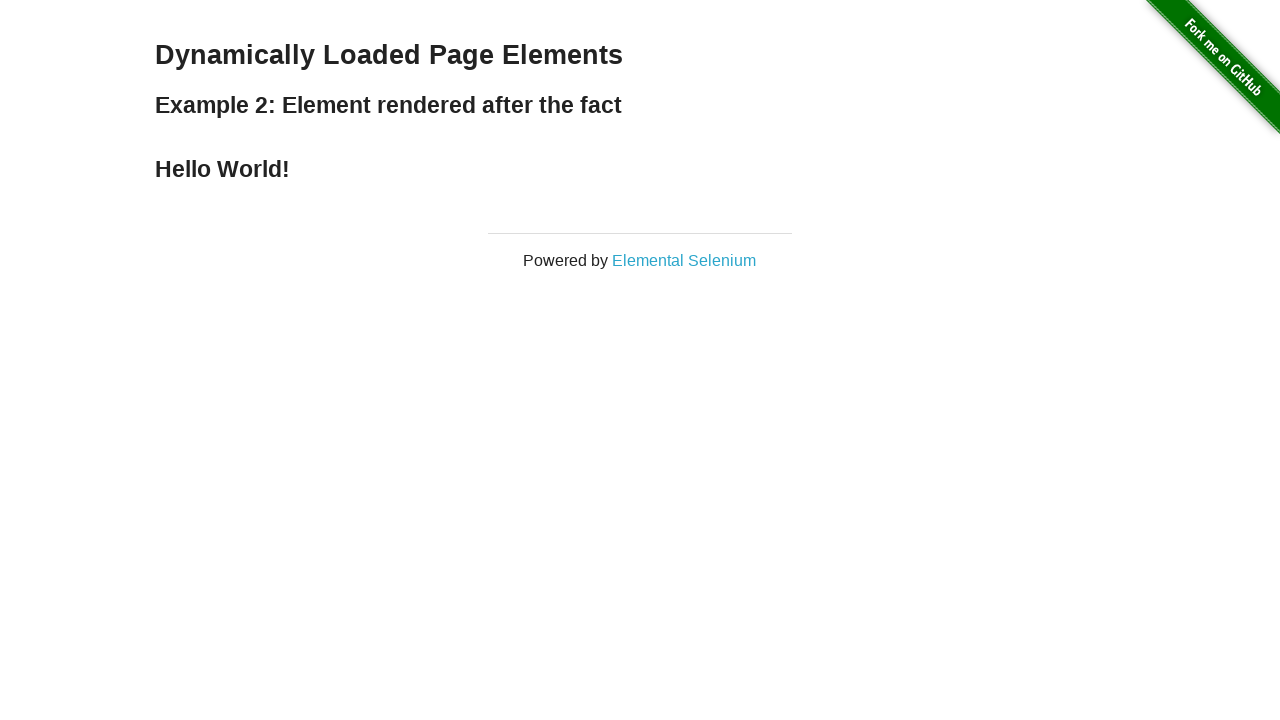

Located the Hello World! element
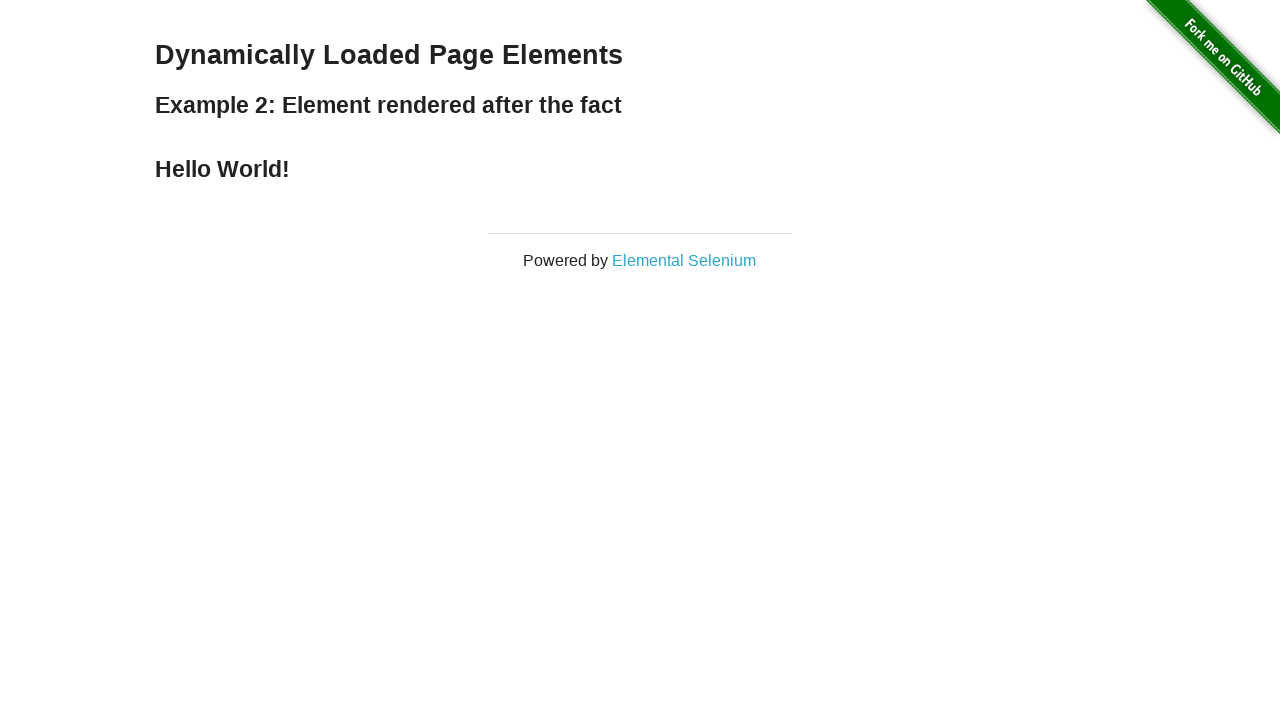

Verified that Hello World! element contains correct text
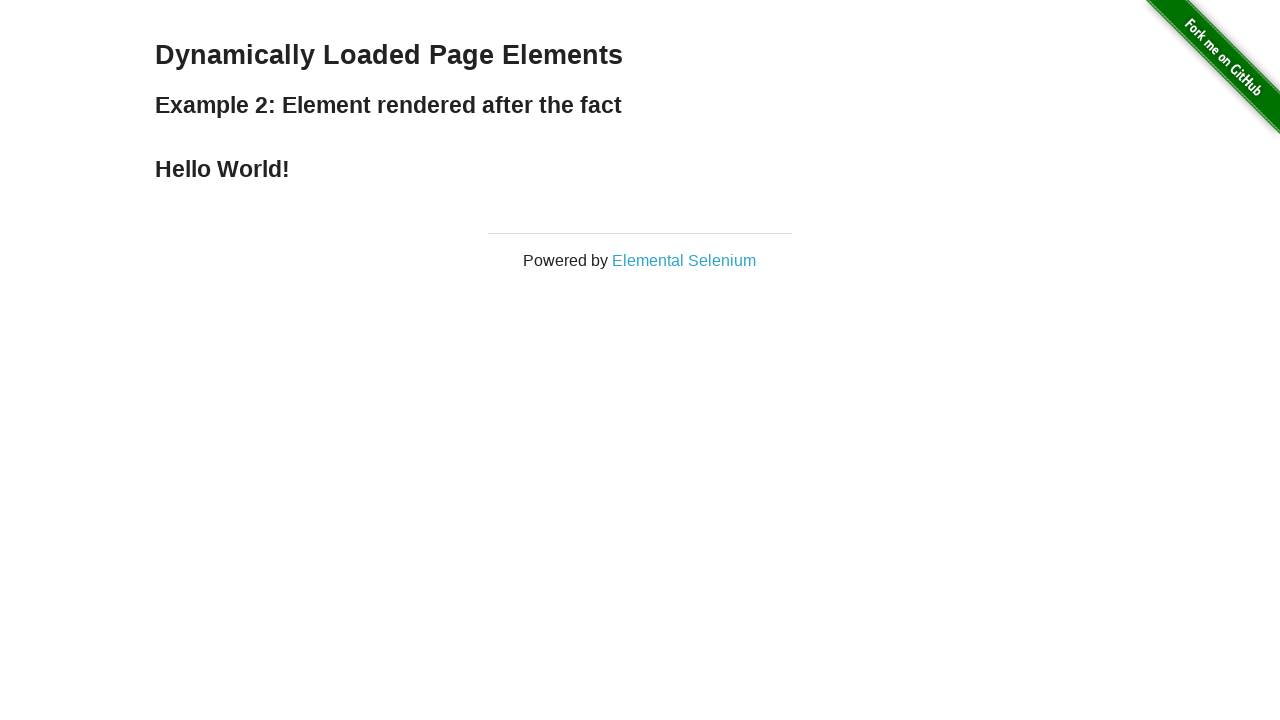

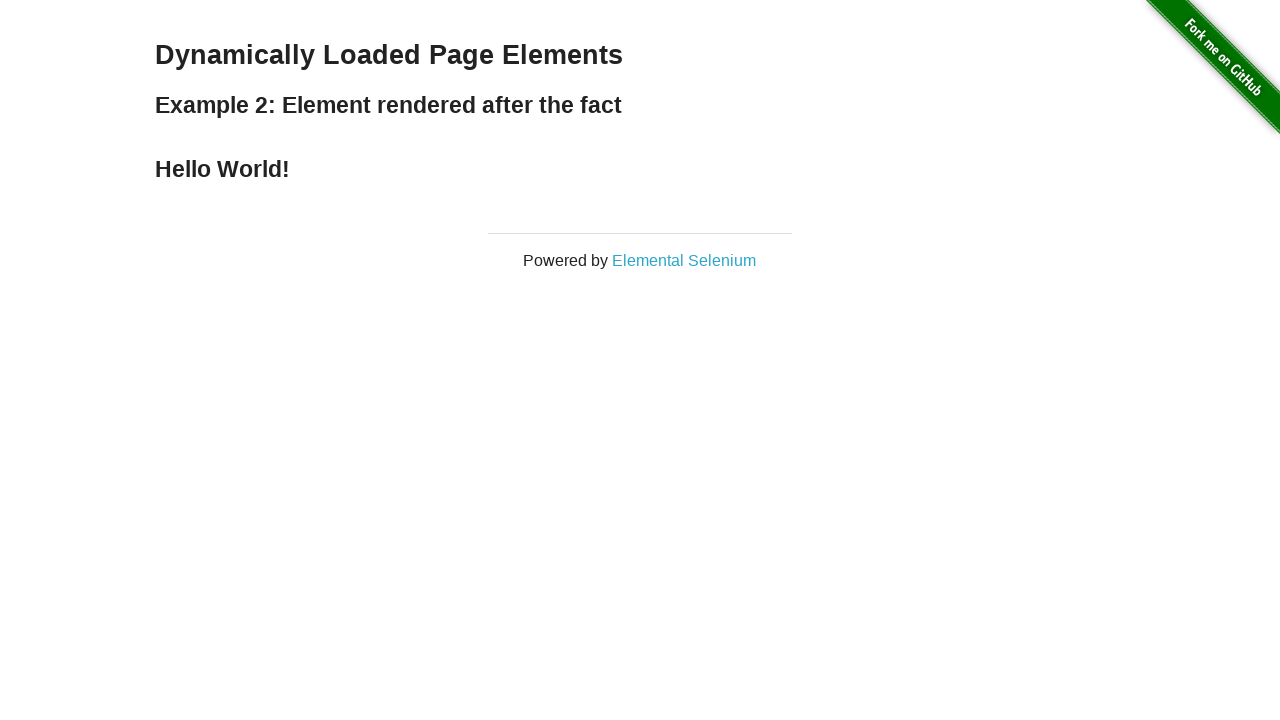